Tests dropdown selection without using Select class by iterating through options and selecting "Travel" from the Industry dropdown

Starting URL: https://www.orangehrm.com/orangehrm-30-day-trial/

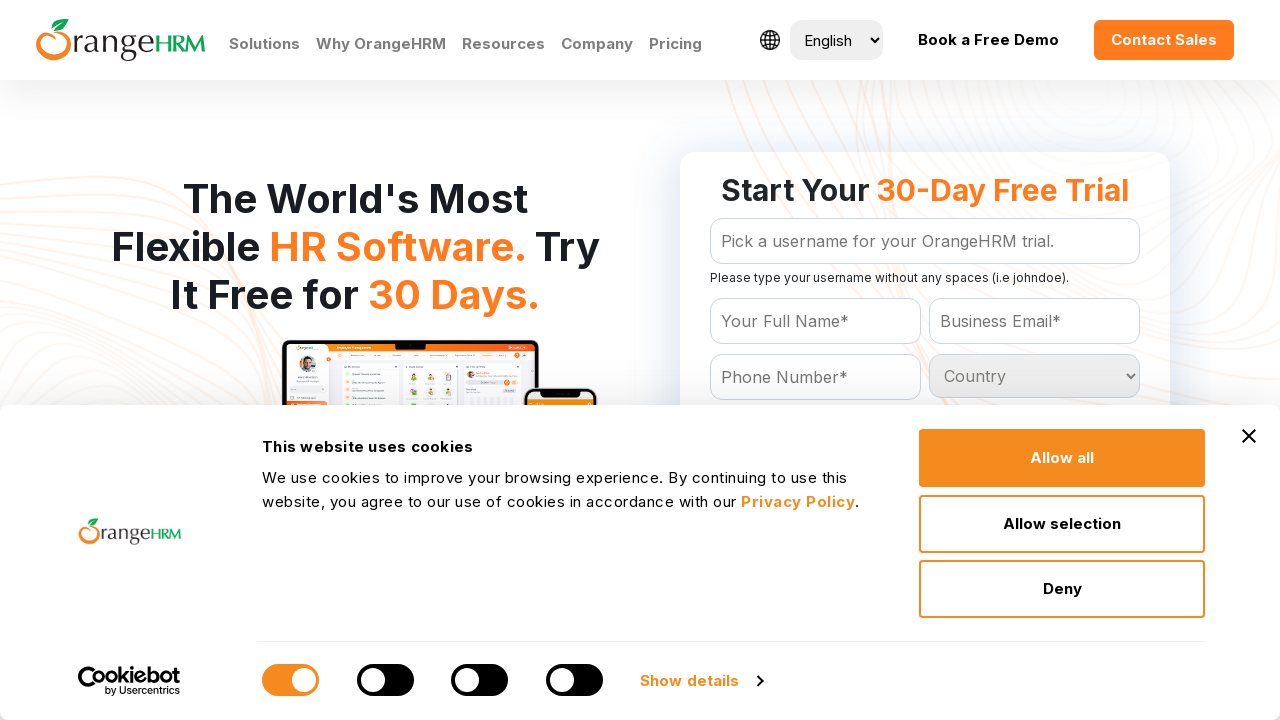

Located all Industry dropdown options
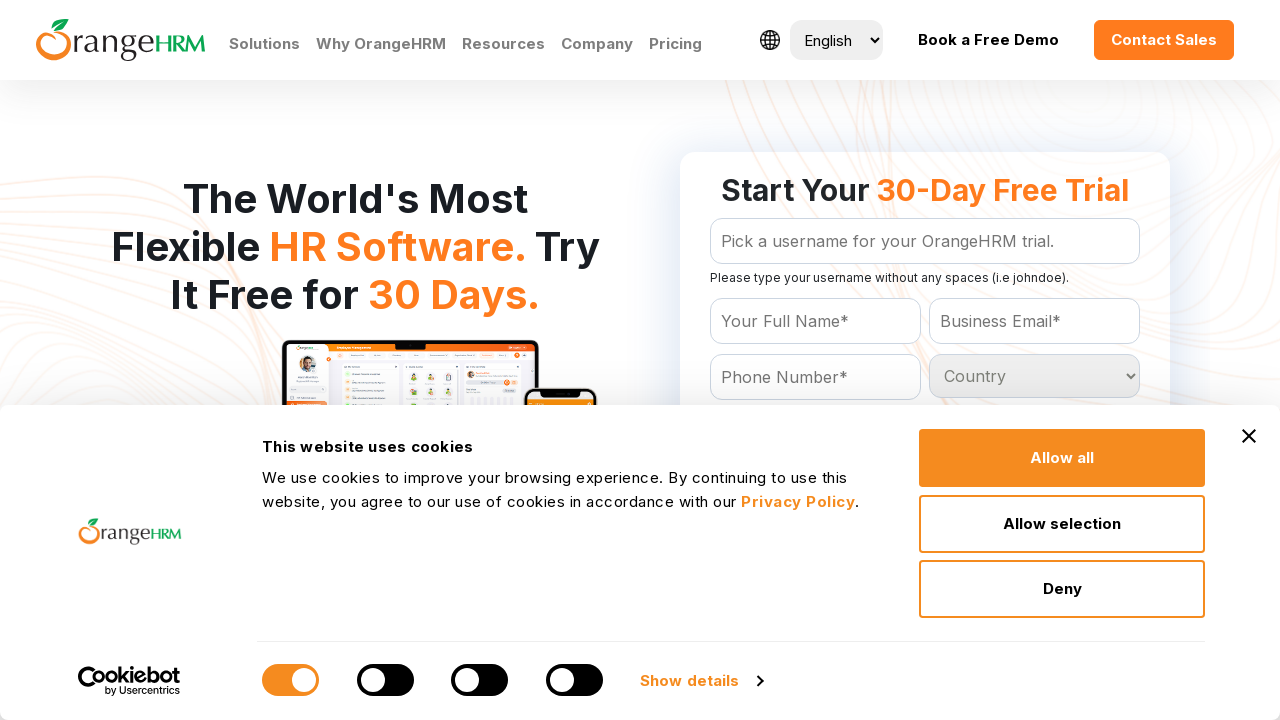

Found 0 options in Industry dropdown
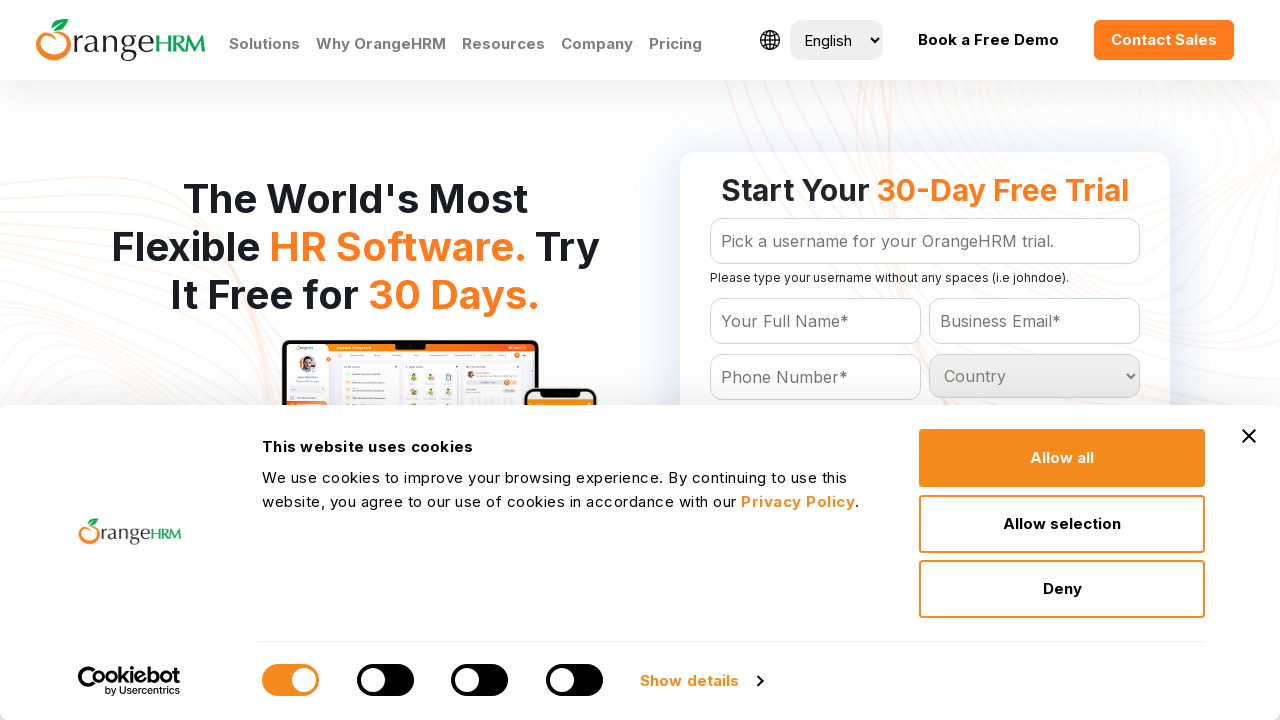

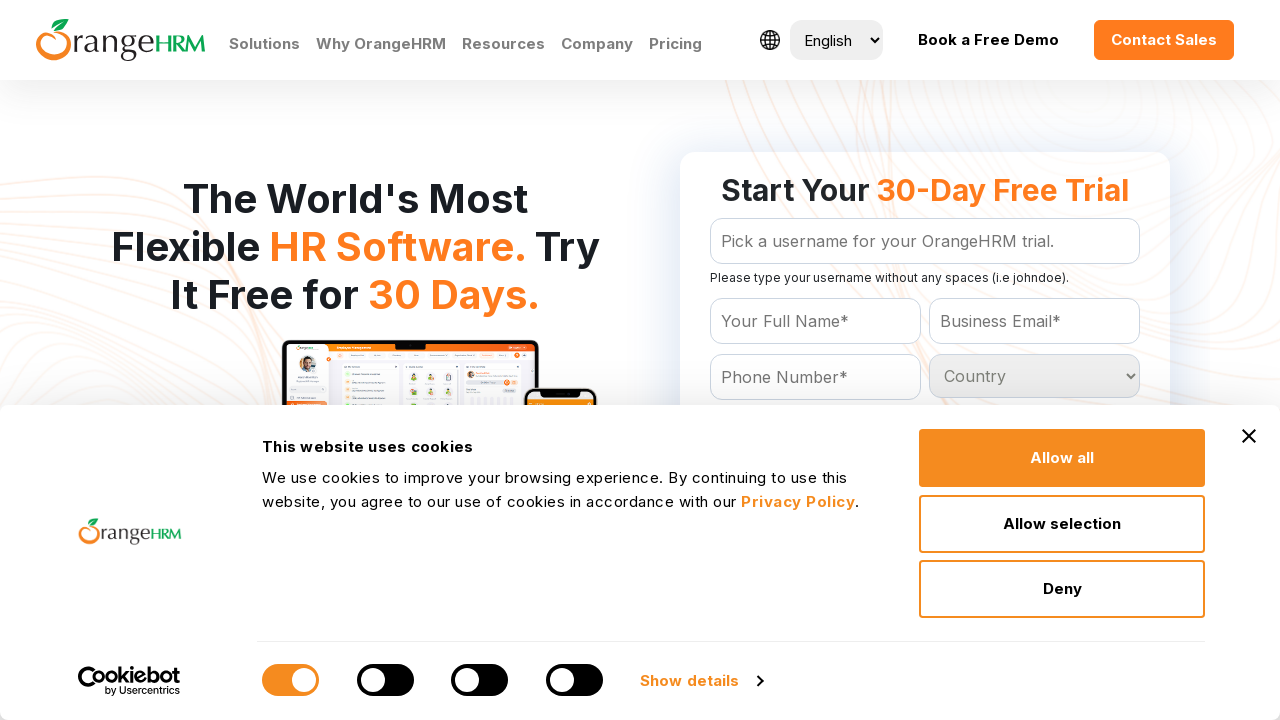